Tests window handling by opening a popup window, switching between windows, closing the popup, and then interacting with the main window

Starting URL: http://omayo.blogspot.com/

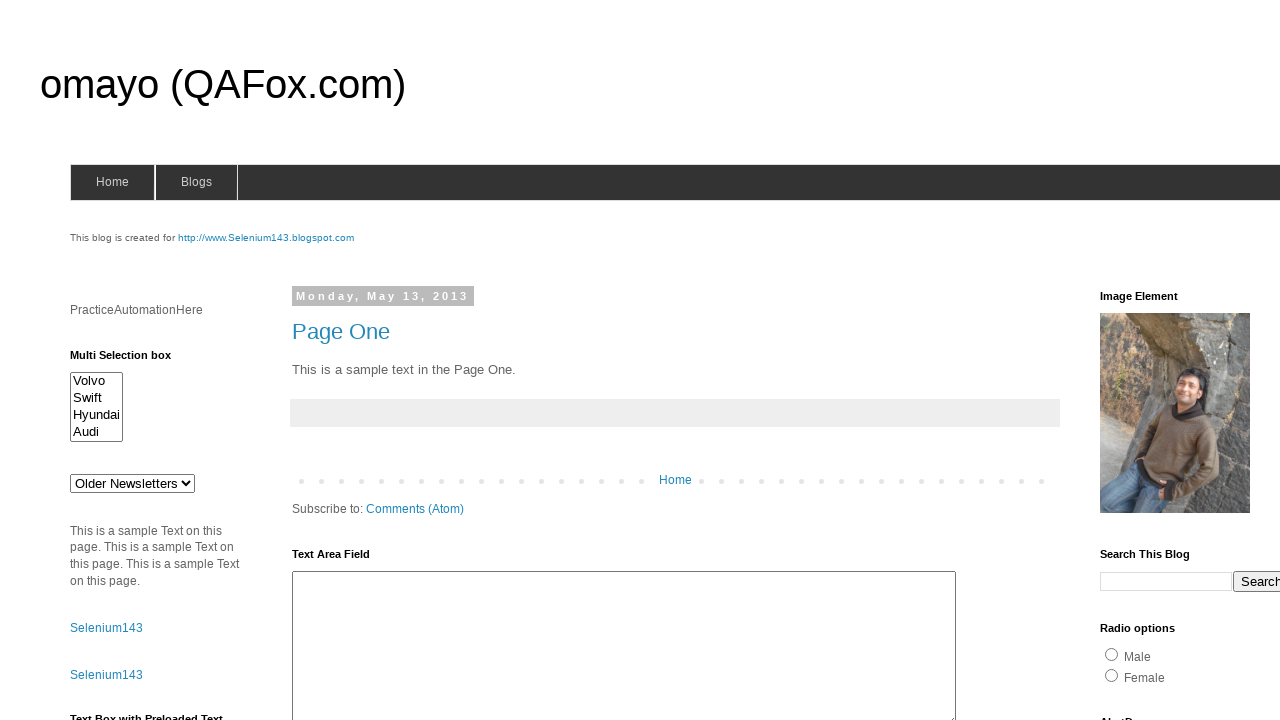

Stored main window handle
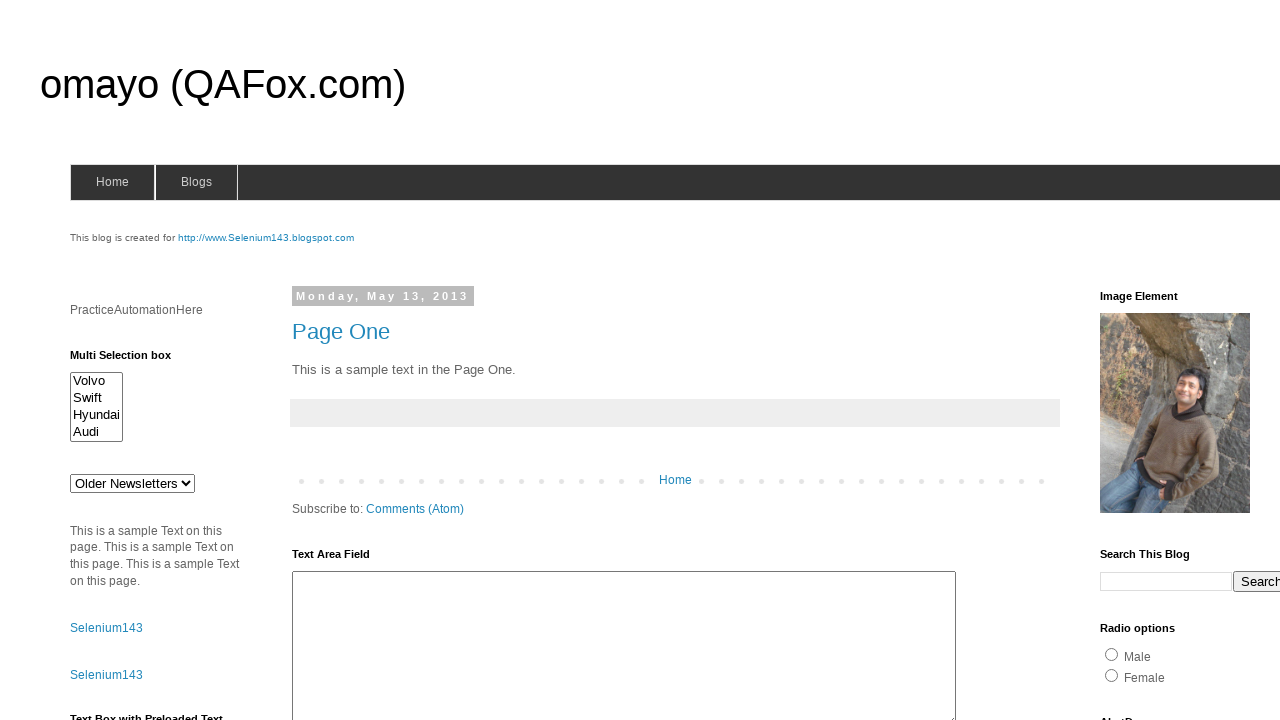

Clicked link to open popup window at (132, 360) on text=Open a popup window
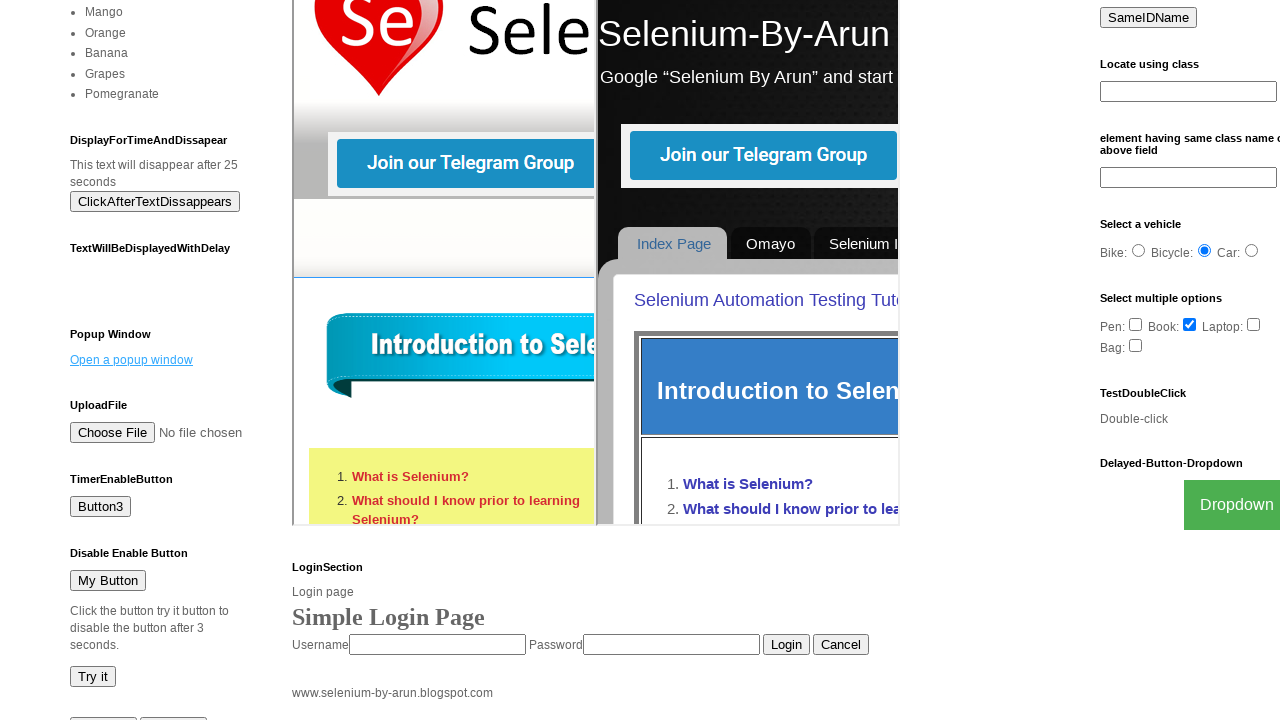

Waited 1000ms for popup window to open
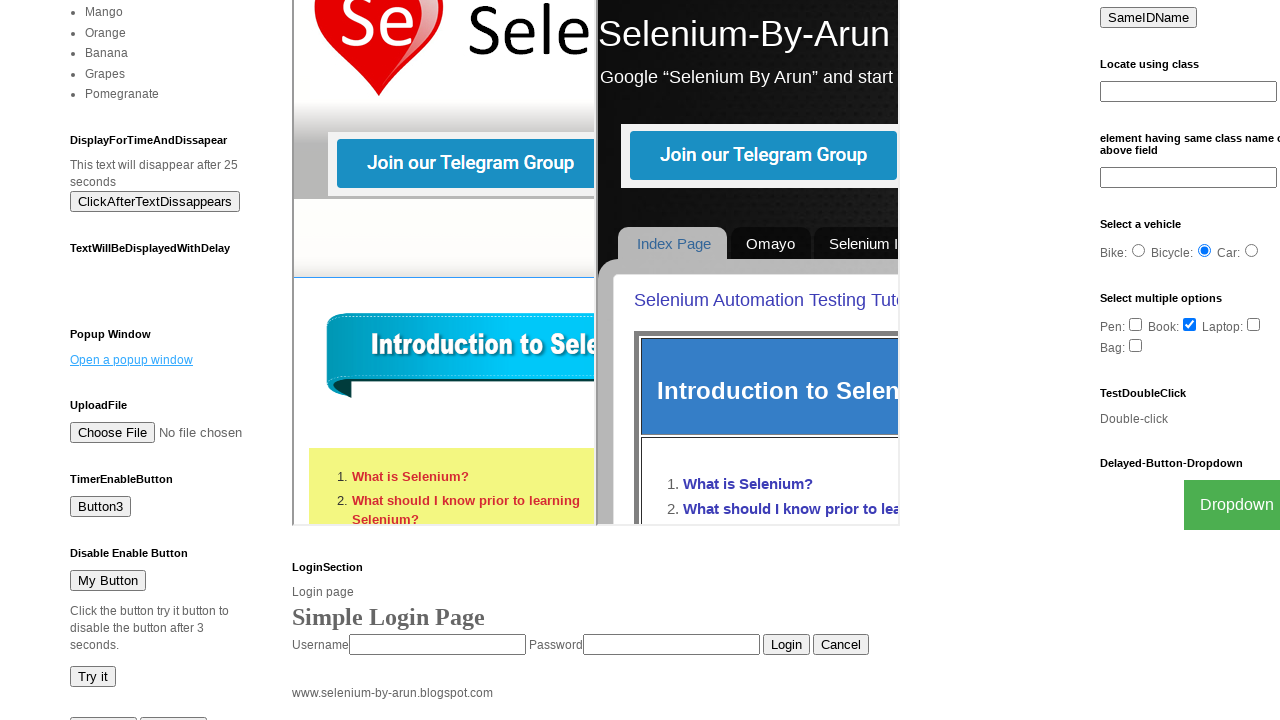

Retrieved all pages in context
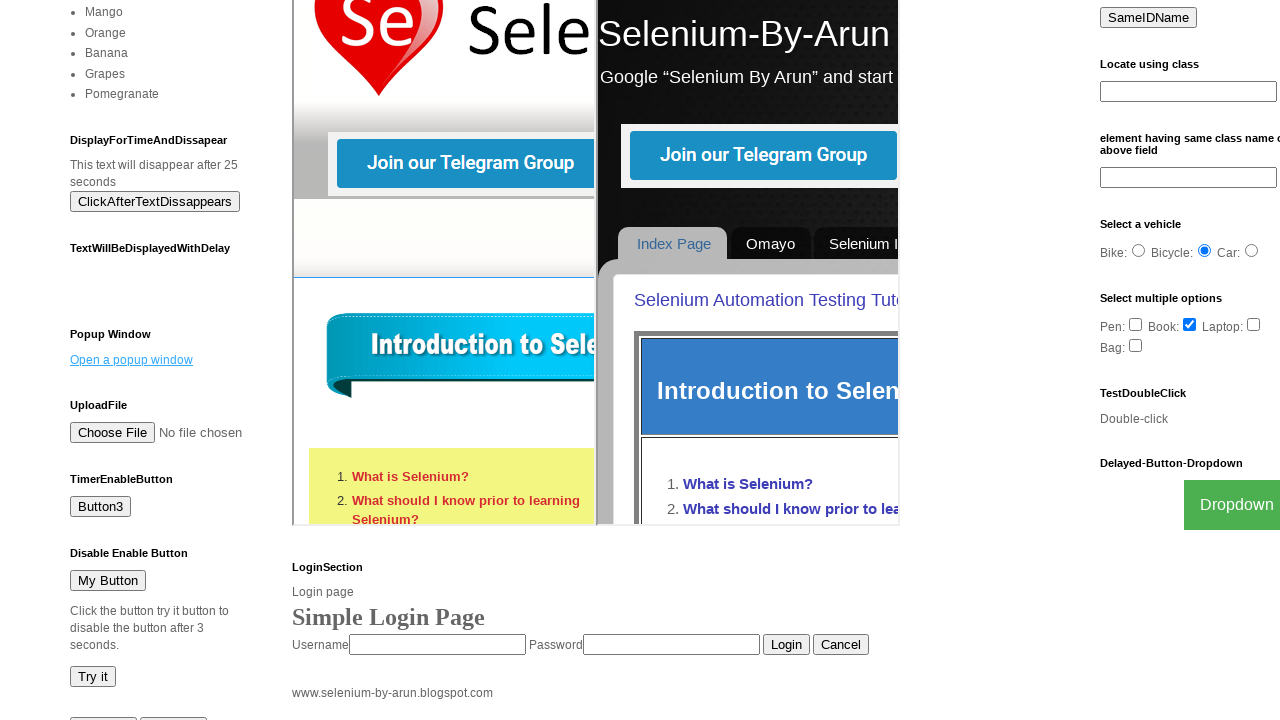

Closed popup window
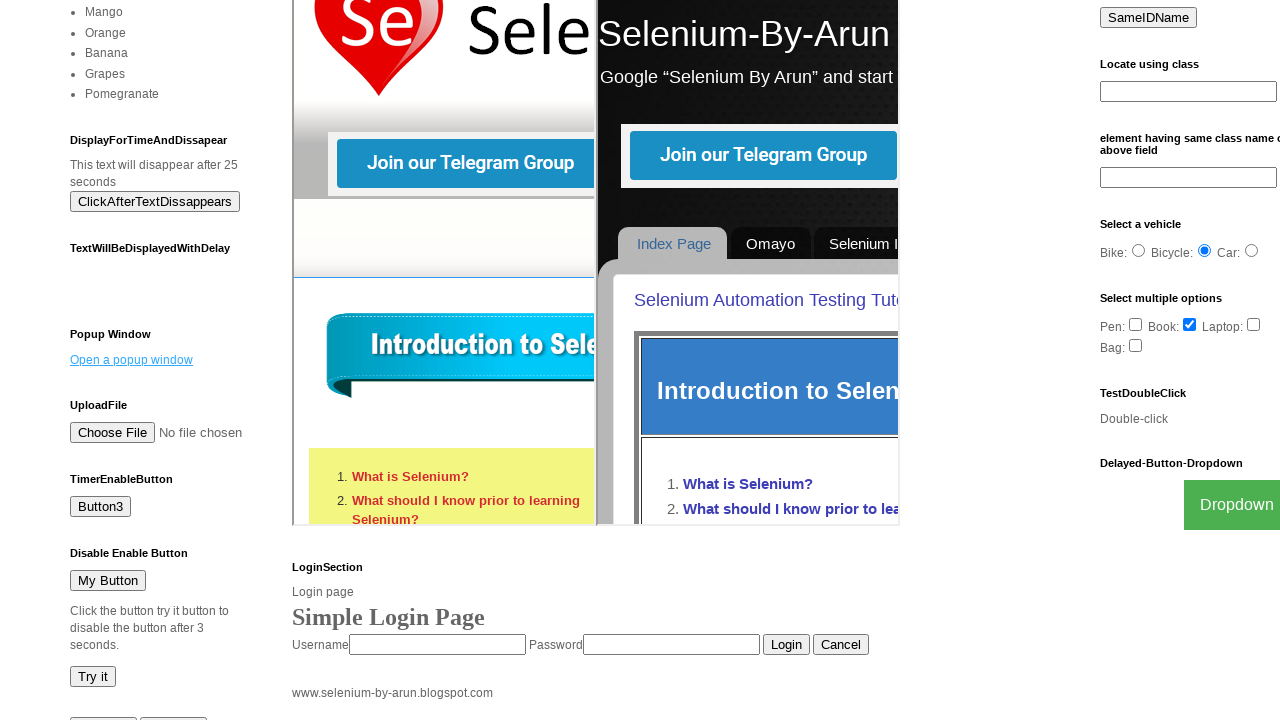

Switched to main window
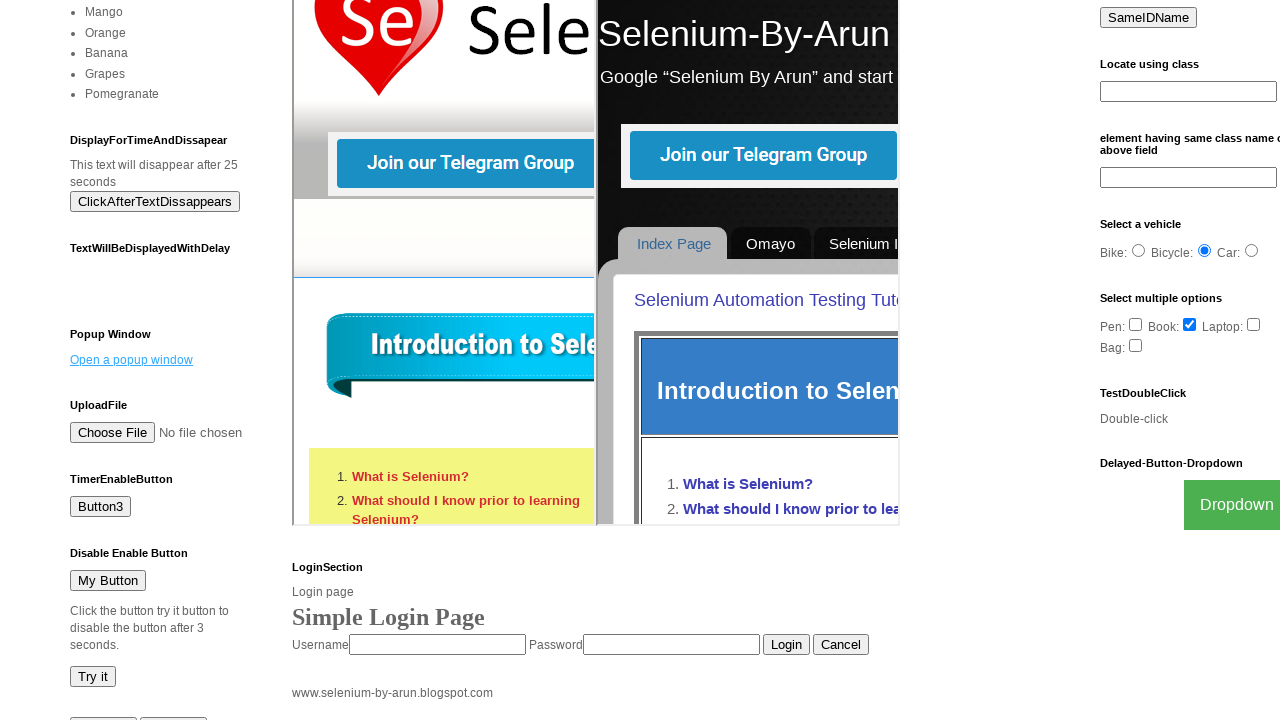

Filled search field with 'Vidhya Shankar' on input[name='q']
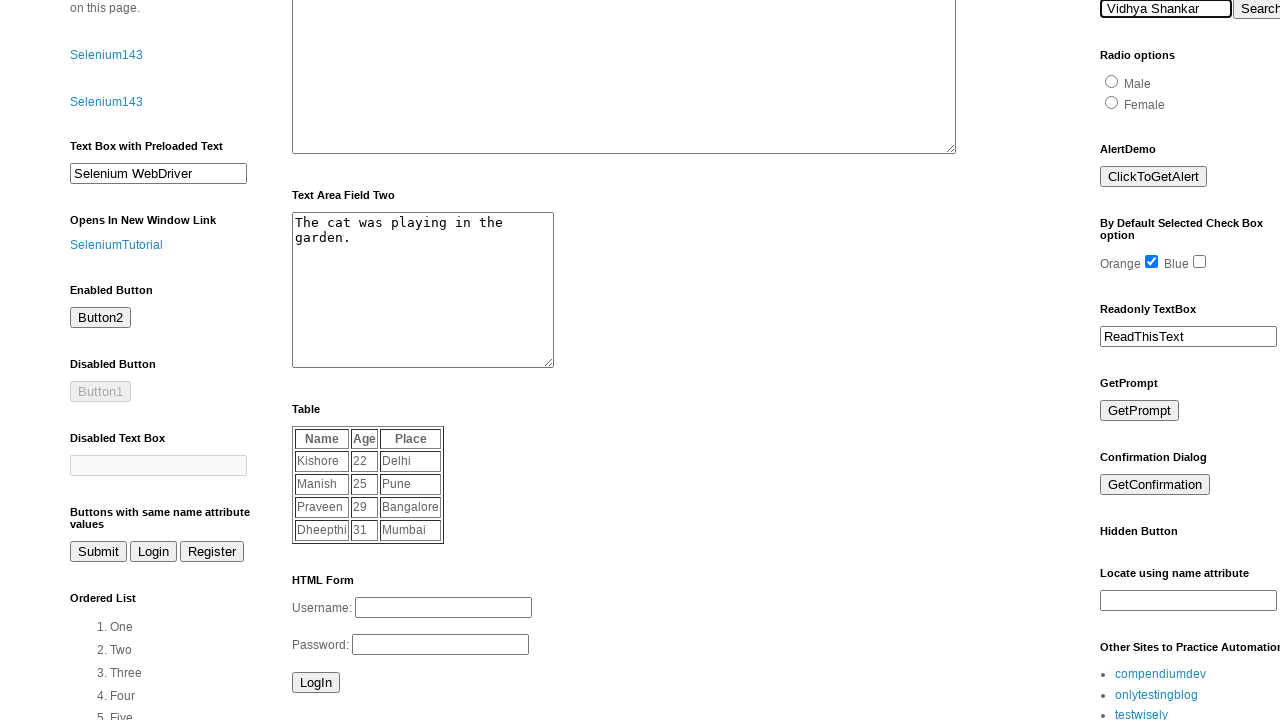

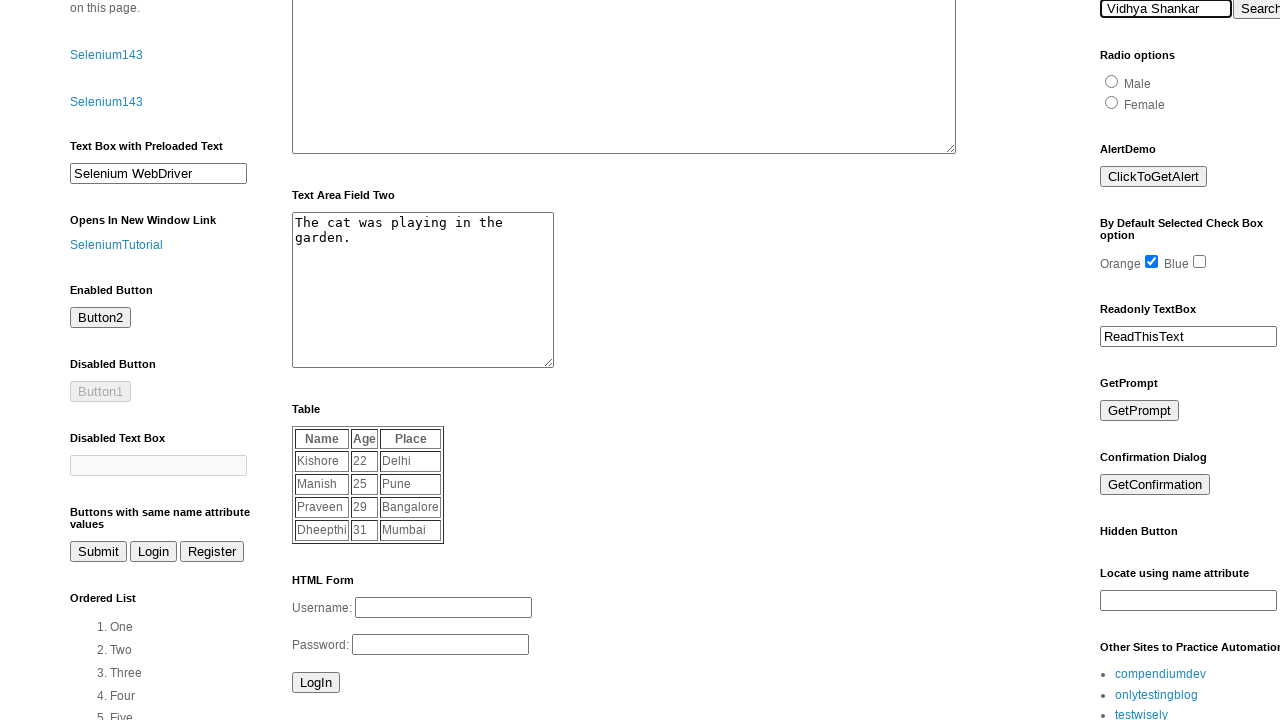